Demonstrates locating an element by its index position among matching elements

Starting URL: https://www.saucedemo.com/

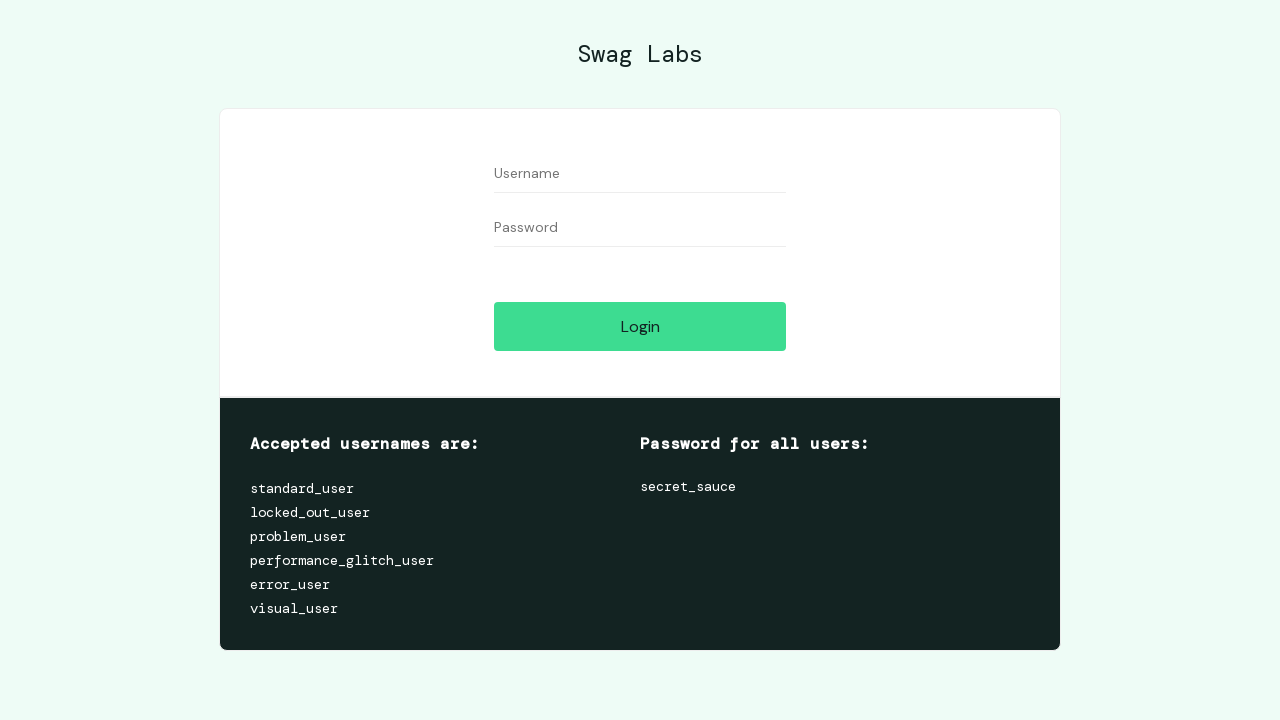

Filled the second input element (index 1) with password on input >> nth=1
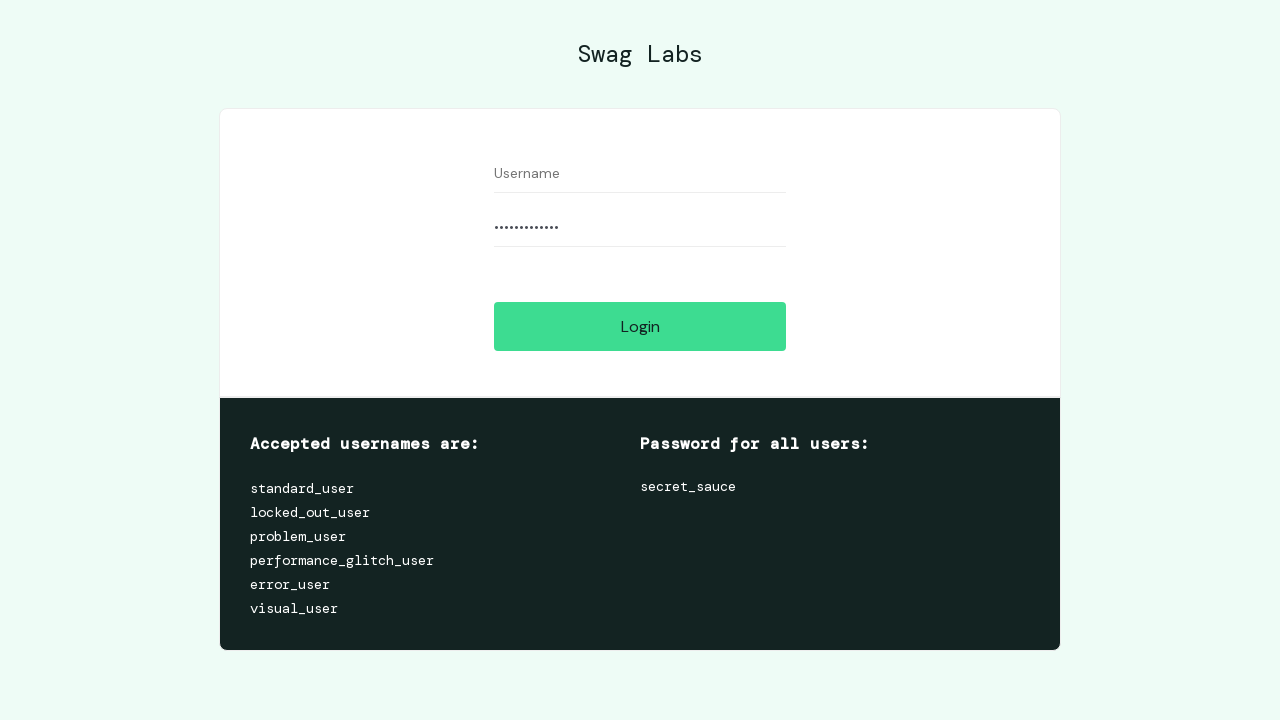

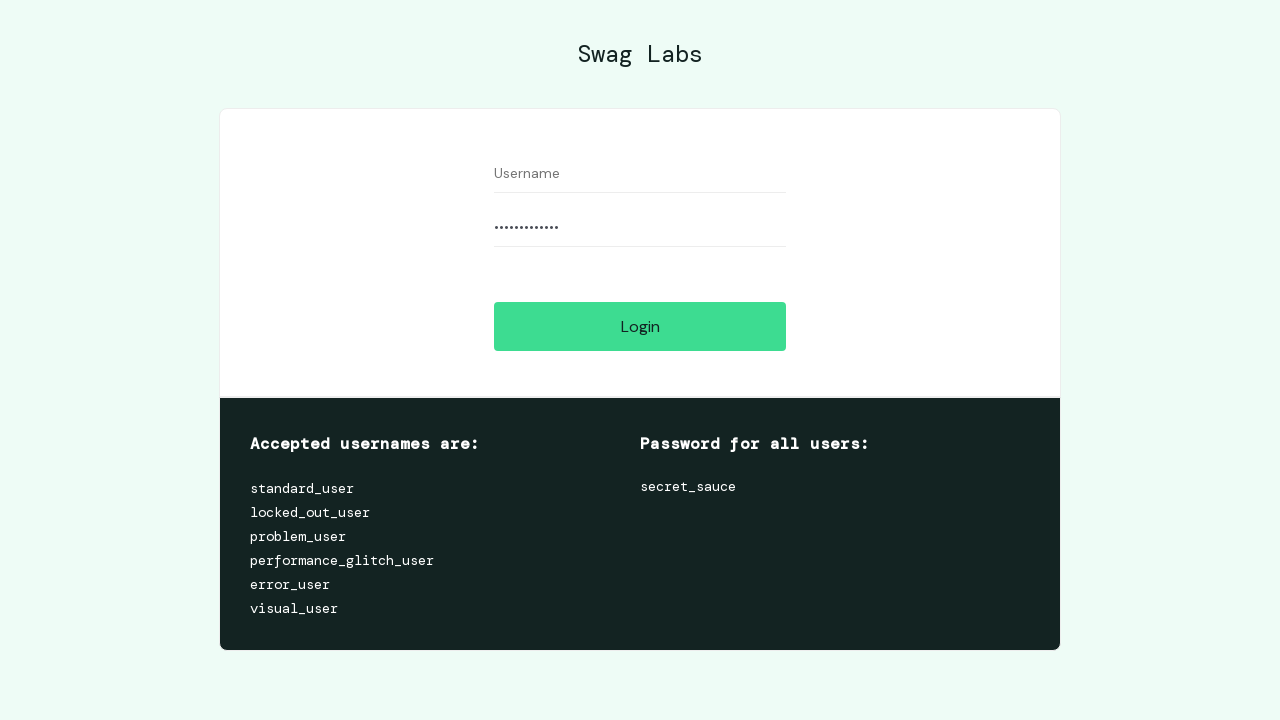